Tests that clicking Clear completed removes only the completed items

Starting URL: https://demo.playwright.dev/todomvc

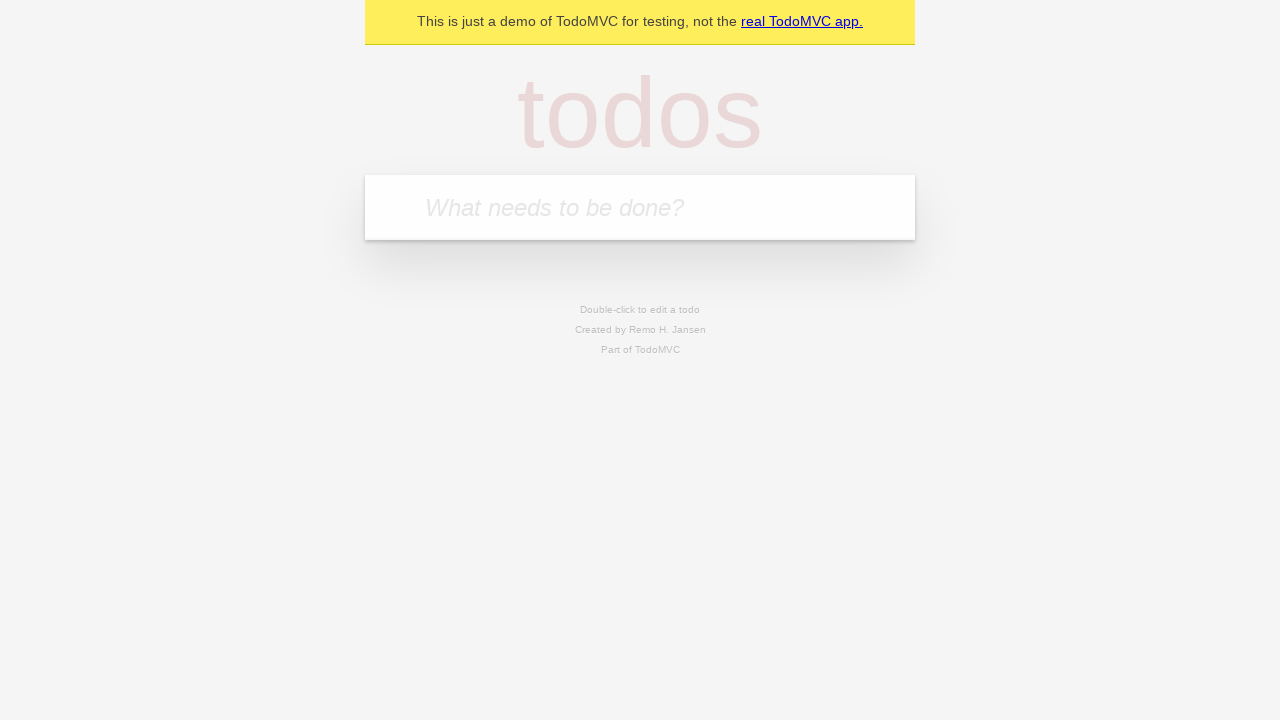

Filled todo input with 'buy some cheese' on internal:attr=[placeholder="What needs to be done?"i]
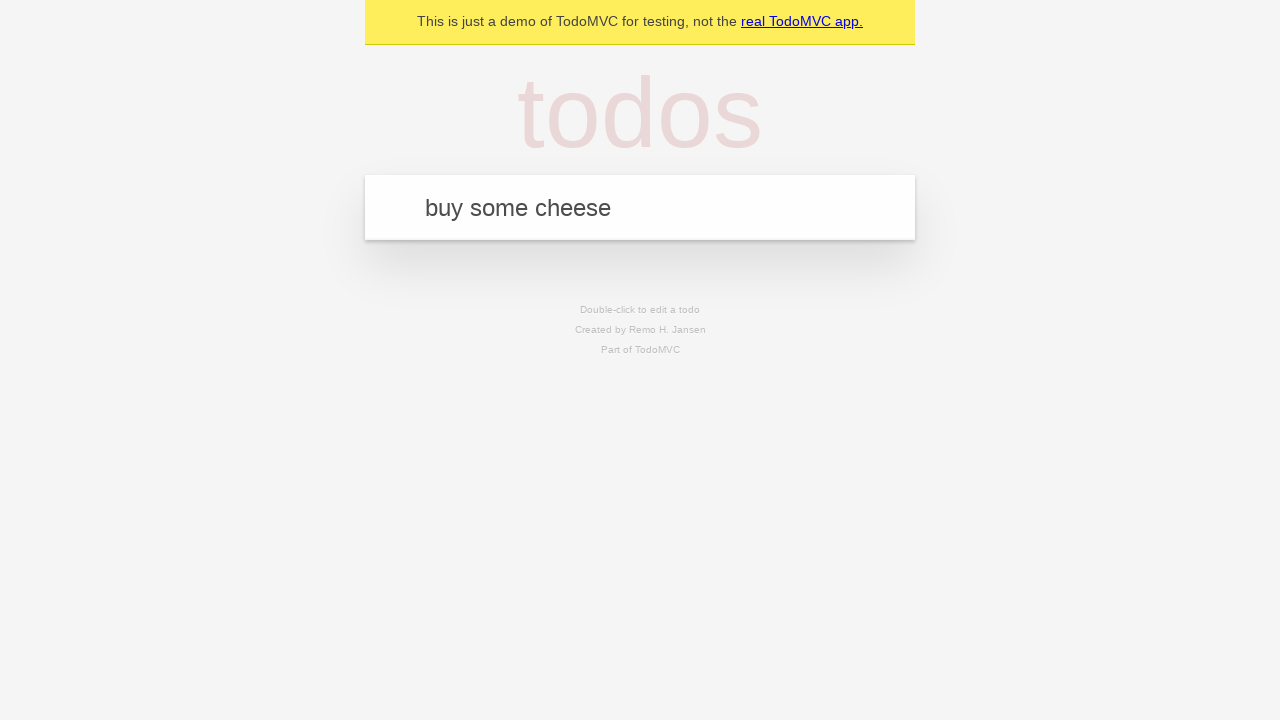

Pressed Enter to add first todo on internal:attr=[placeholder="What needs to be done?"i]
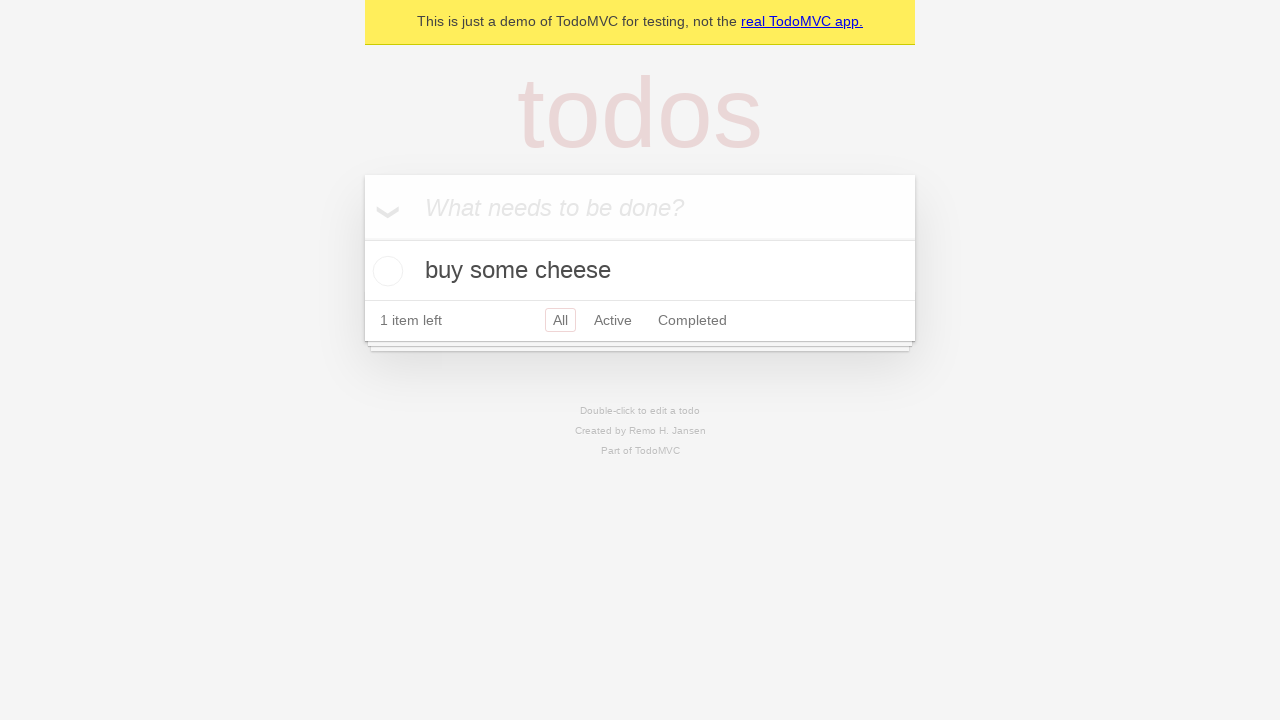

Filled todo input with 'feed the cat' on internal:attr=[placeholder="What needs to be done?"i]
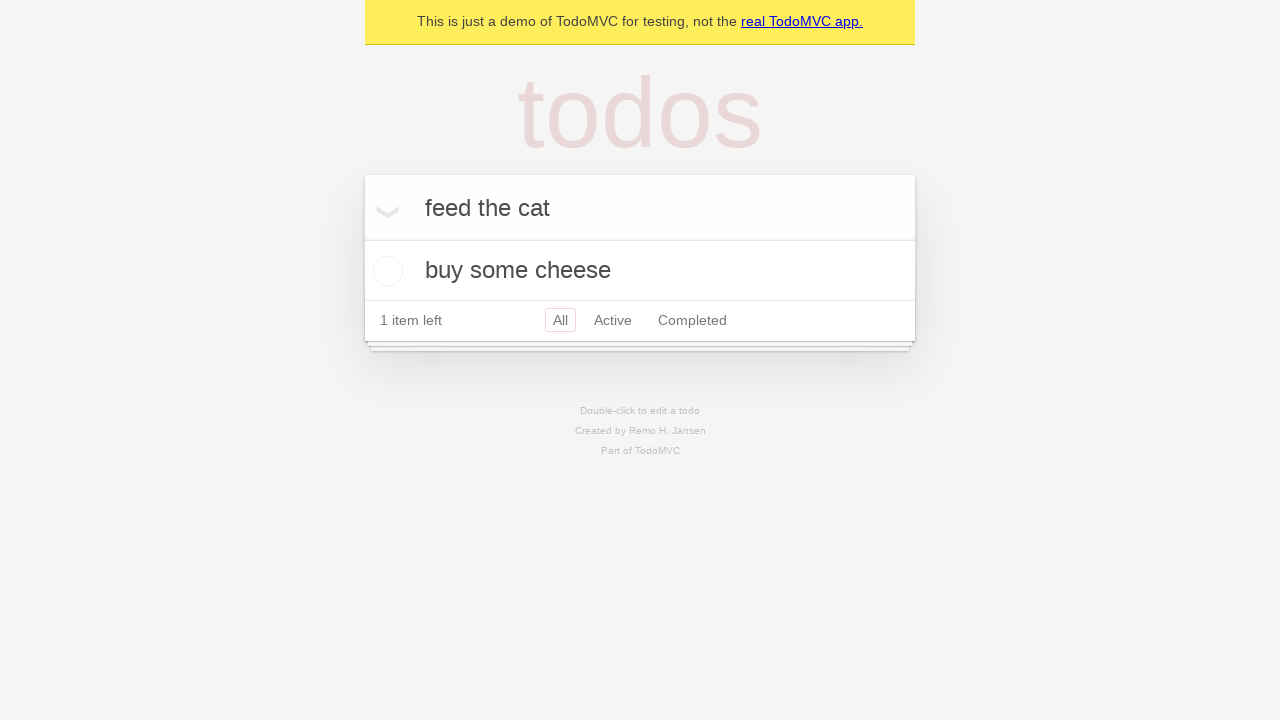

Pressed Enter to add second todo on internal:attr=[placeholder="What needs to be done?"i]
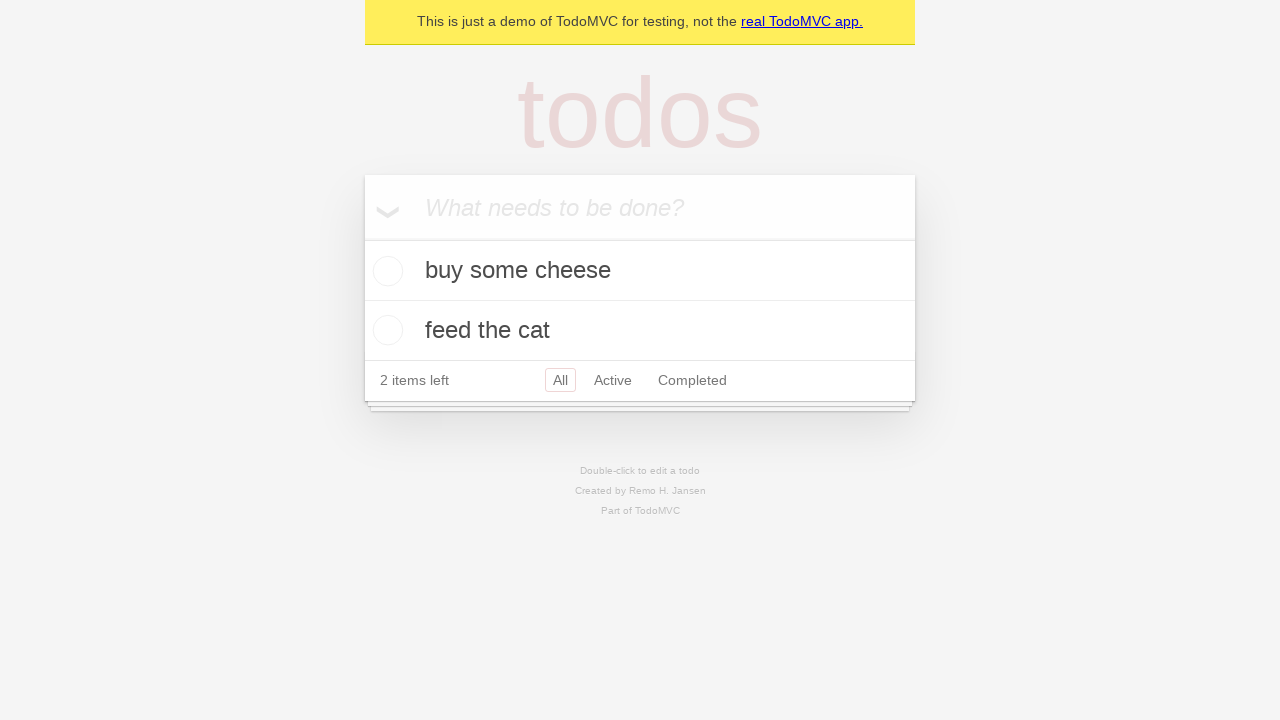

Filled todo input with 'book a doctors appointment' on internal:attr=[placeholder="What needs to be done?"i]
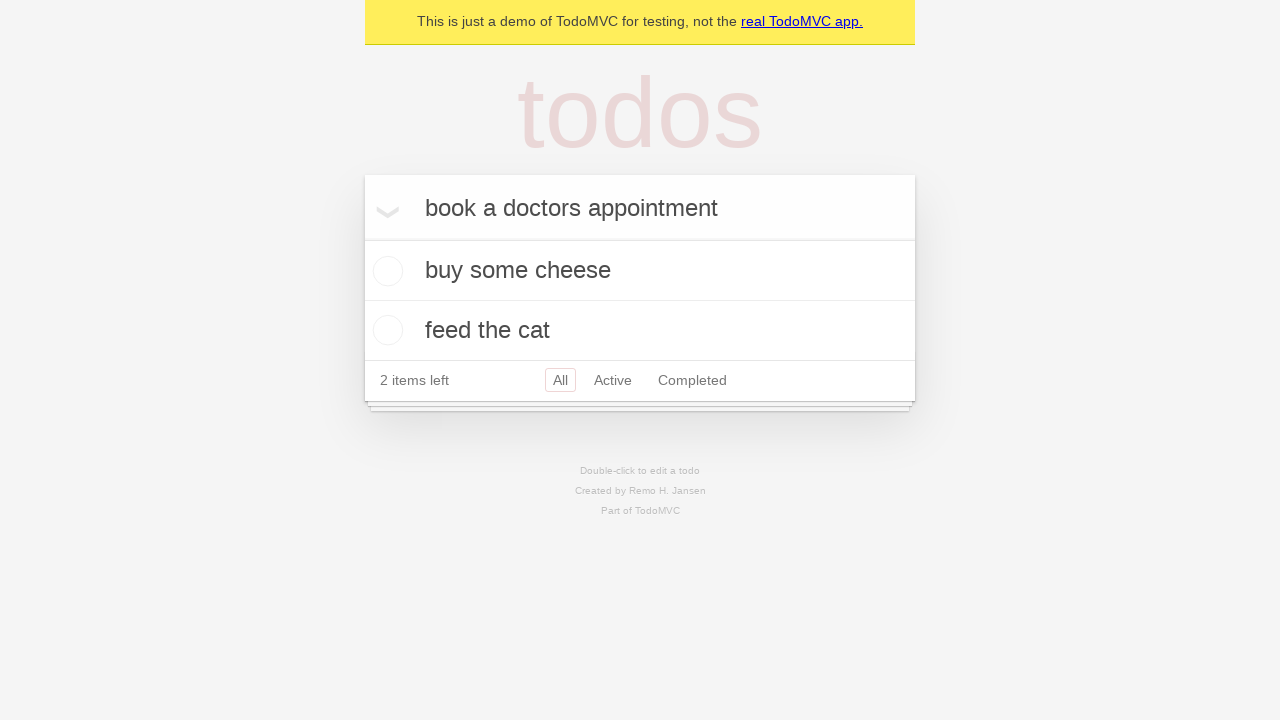

Pressed Enter to add third todo on internal:attr=[placeholder="What needs to be done?"i]
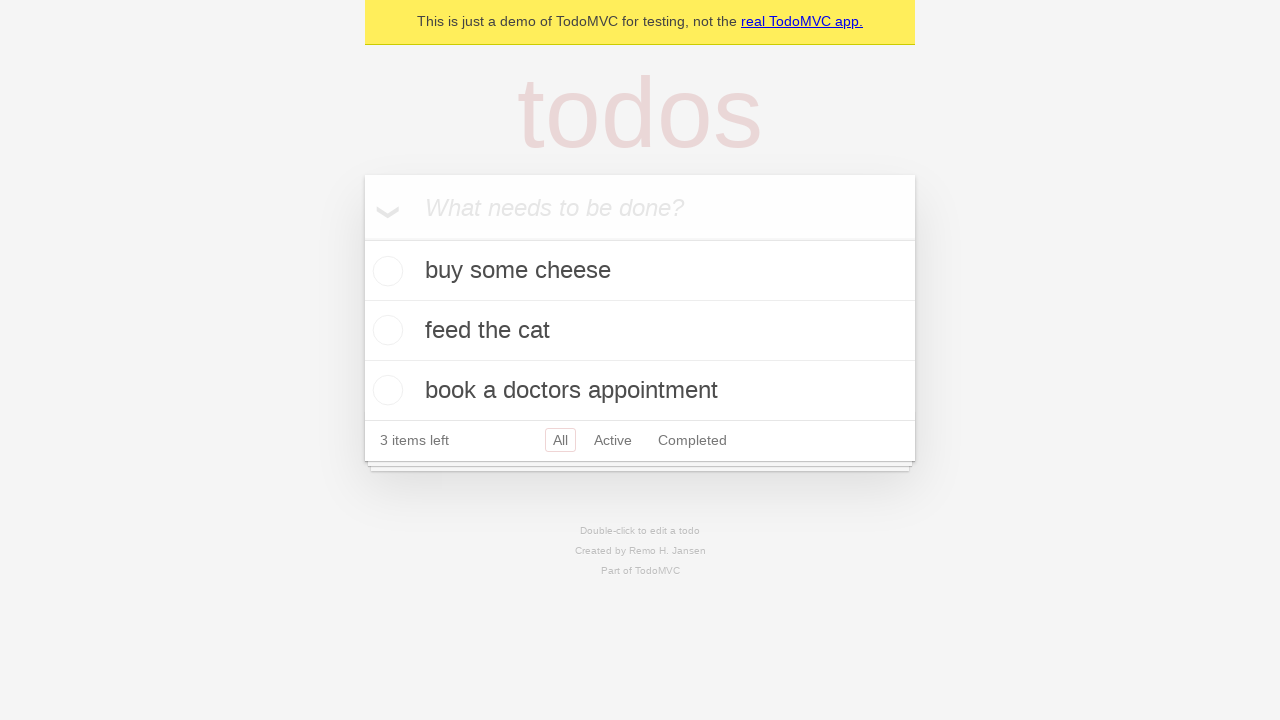

Checked the second todo item to mark it as completed at (385, 330) on internal:testid=[data-testid="todo-item"s] >> nth=1 >> internal:role=checkbox
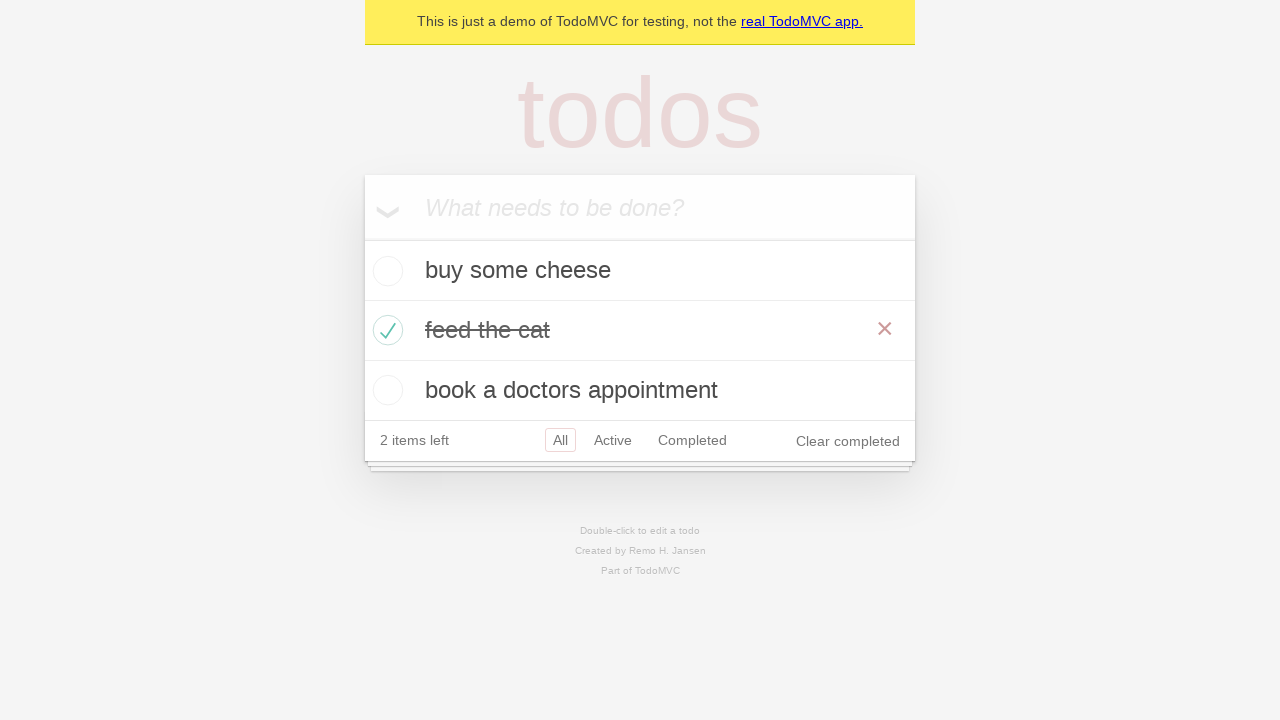

Clicked 'Clear completed' button to remove completed items at (848, 441) on internal:role=button[name="Clear completed"i]
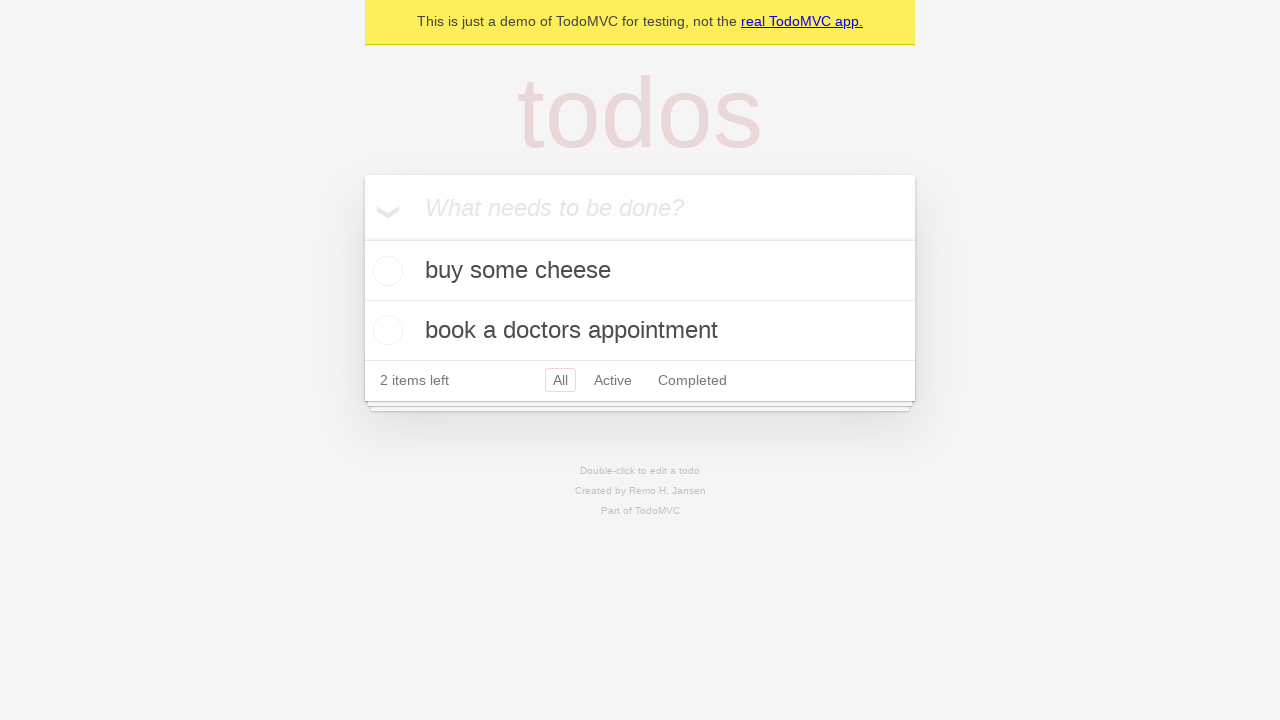

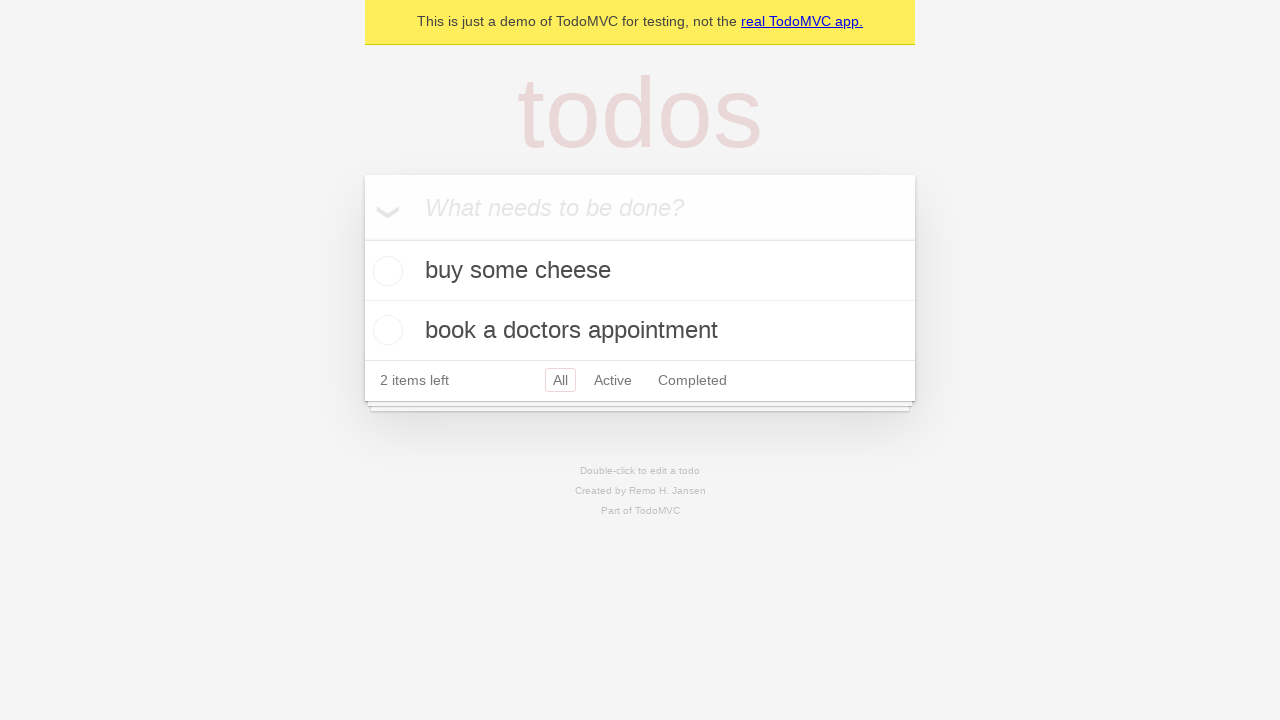